Tests scrolling to an element and filling form fields including name and date inputs

Starting URL: https://formy-project.herokuapp.com/scroll

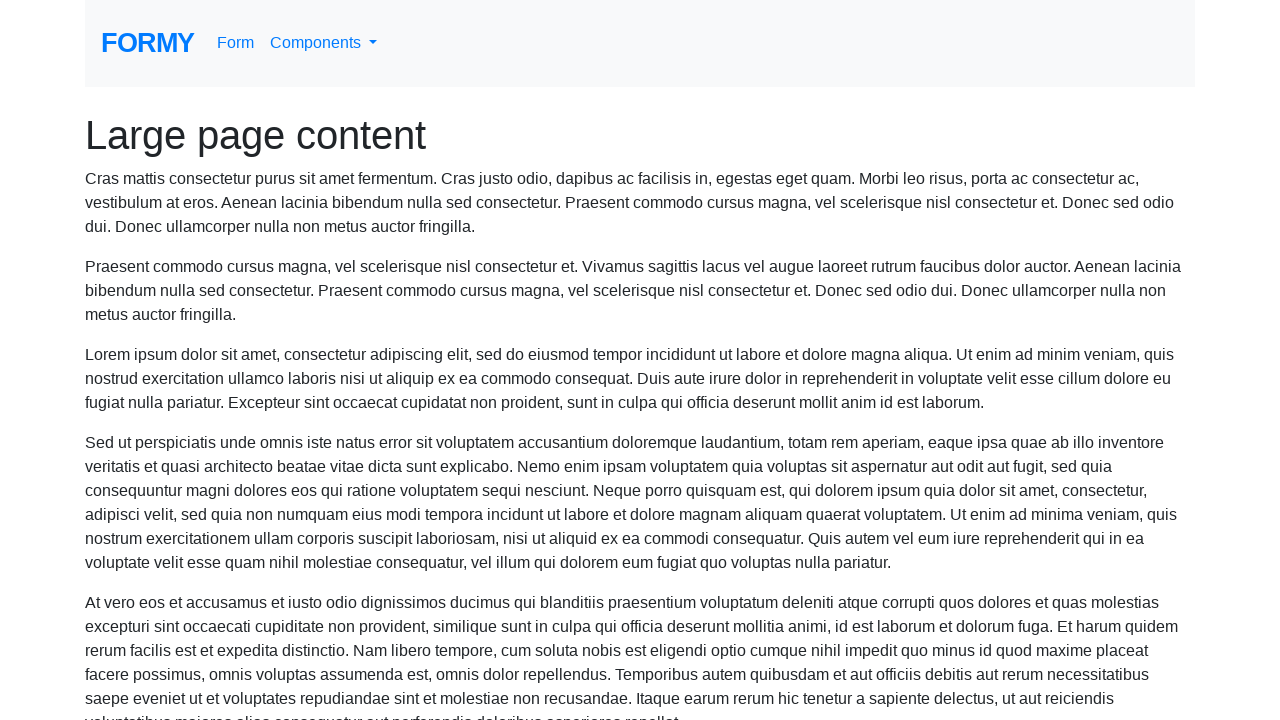

Located the name input field
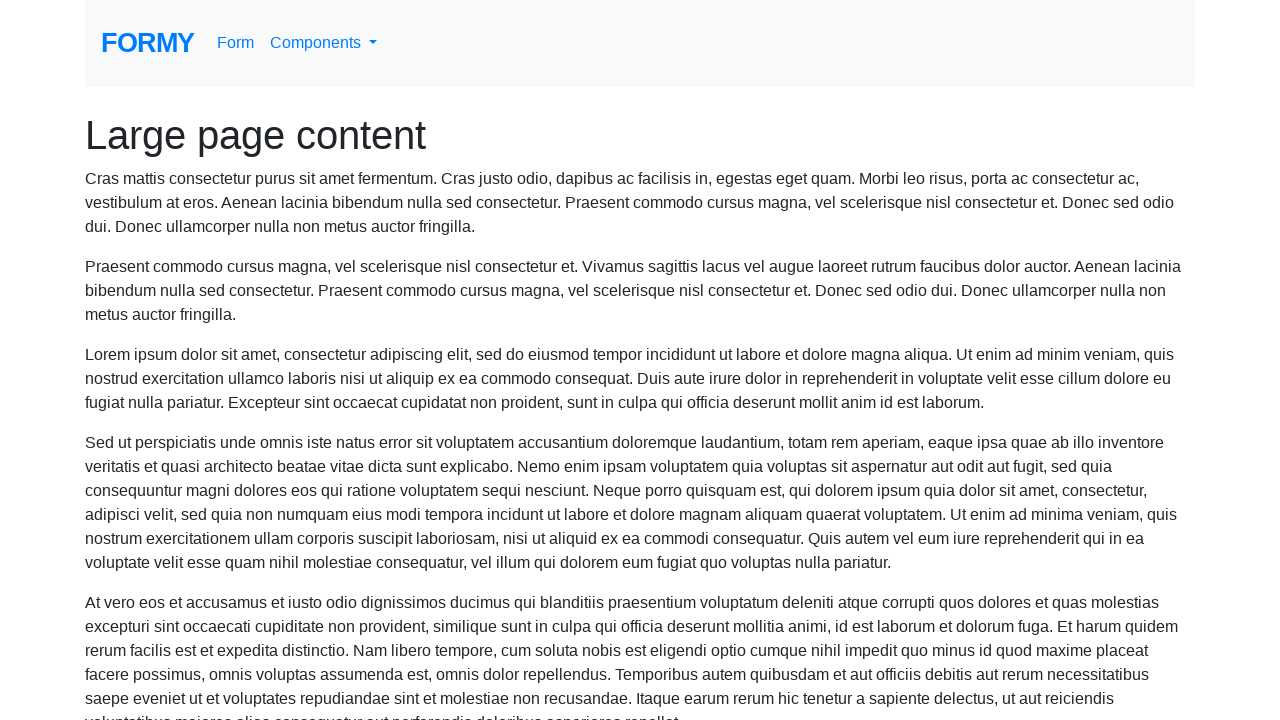

Scrolled to name field
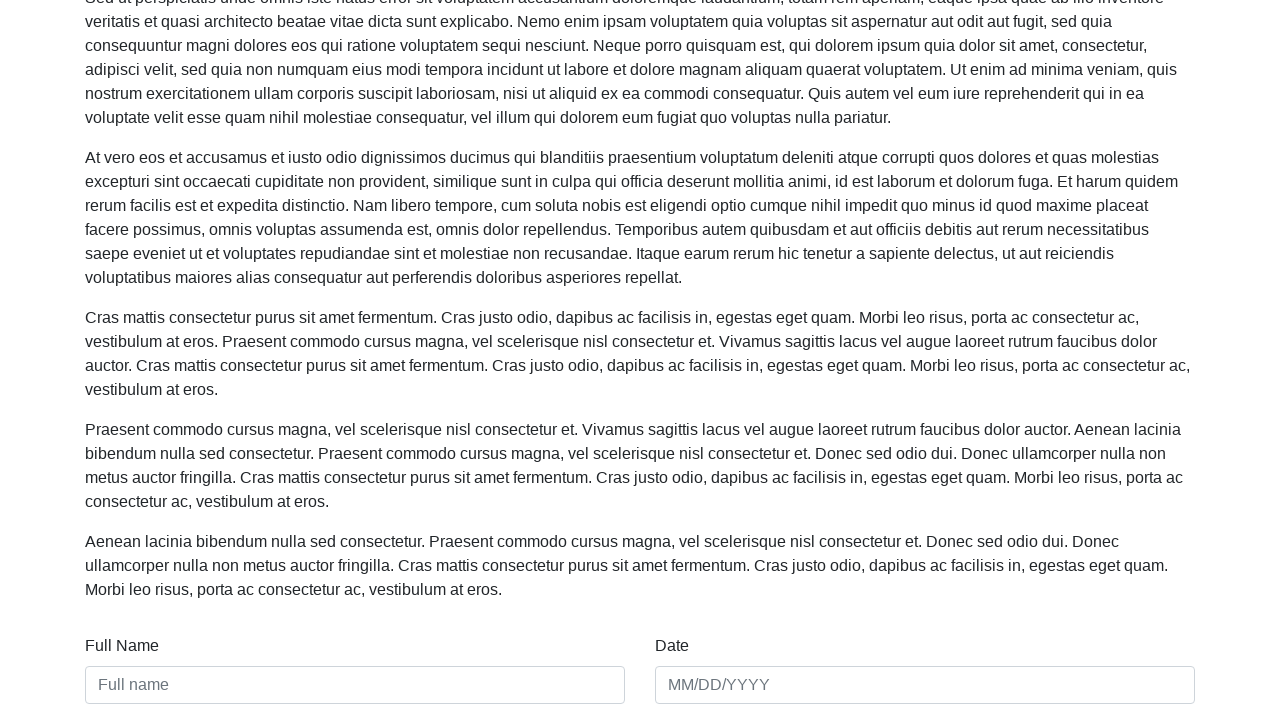

Filled name field with 'Achal' on xpath=//input[@id='name']
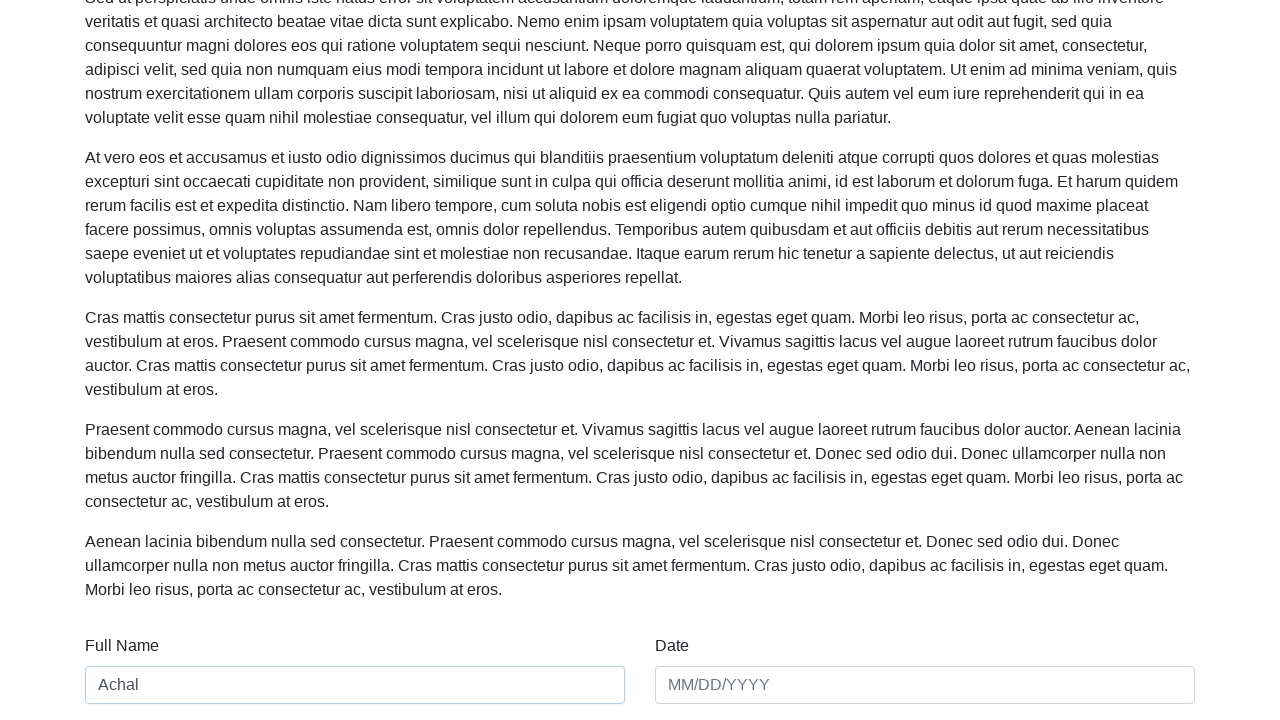

Filled date field with '13/02/1989' on xpath=//input[@id='date']
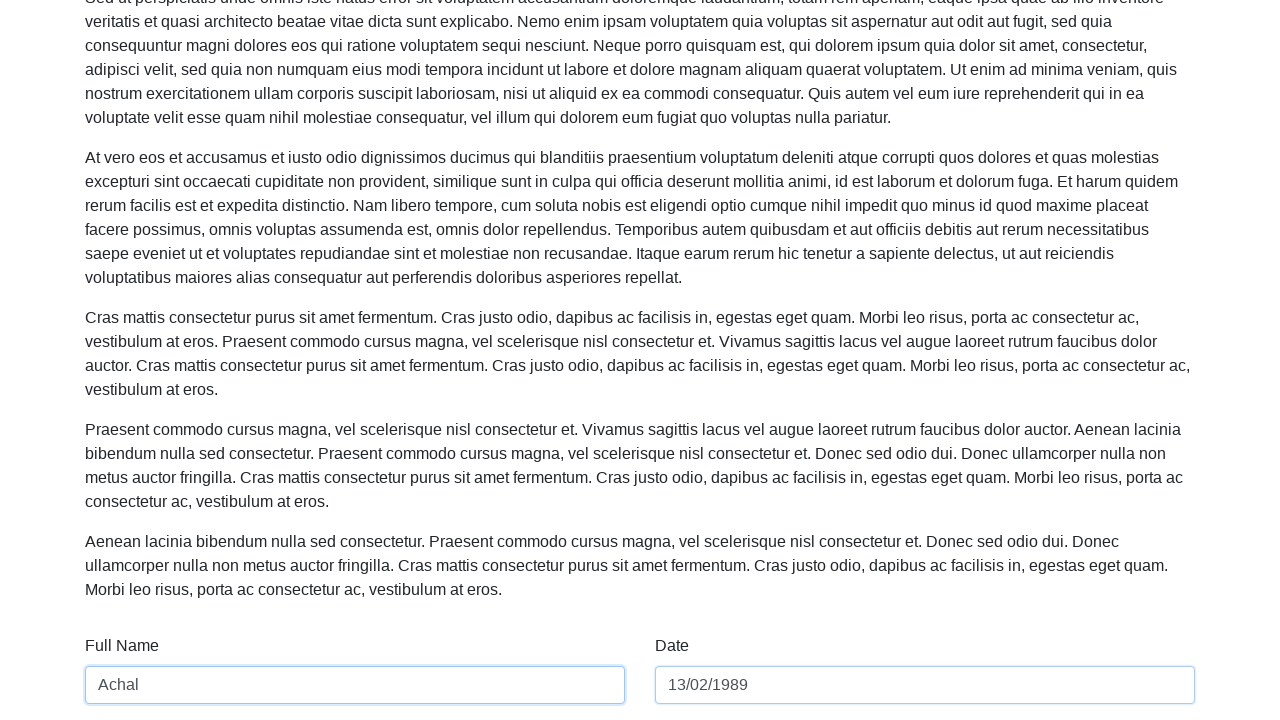

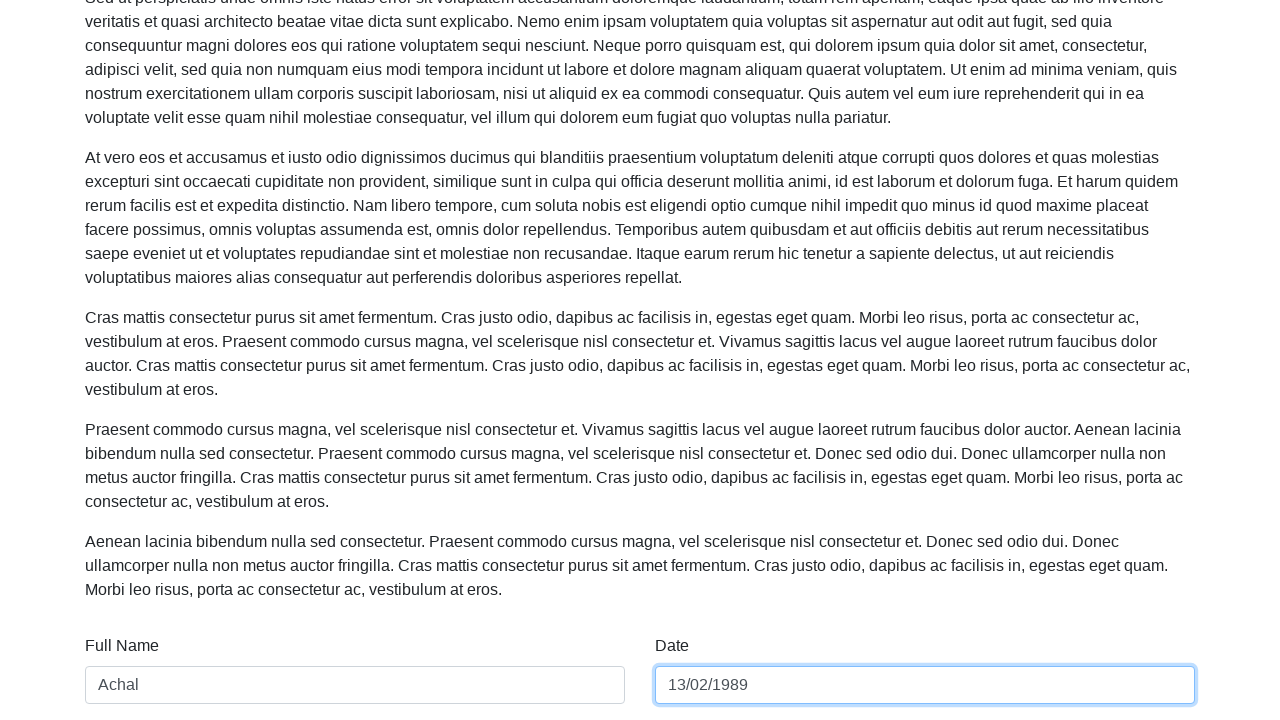